Tests web table interaction by locating specific rows and performs mouse hover action on an element

Starting URL: https://rahulshettyacademy.com/AutomationPractice/

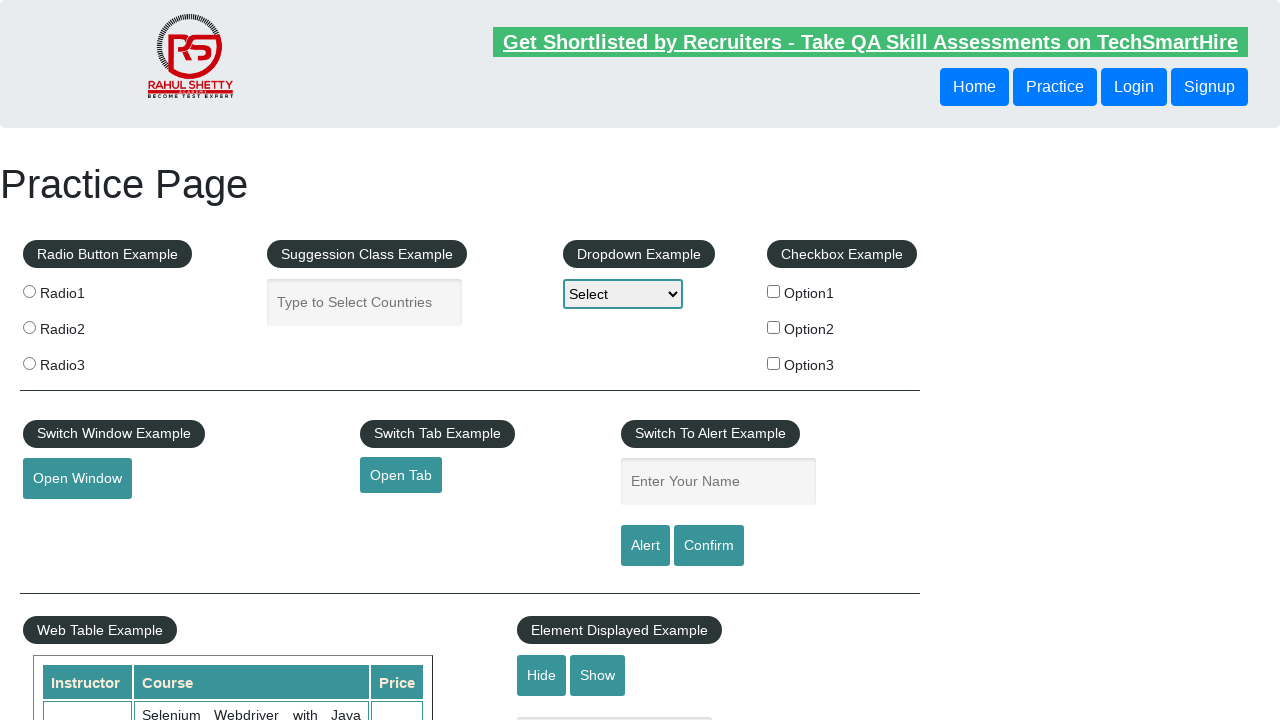

Web table loaded and visible
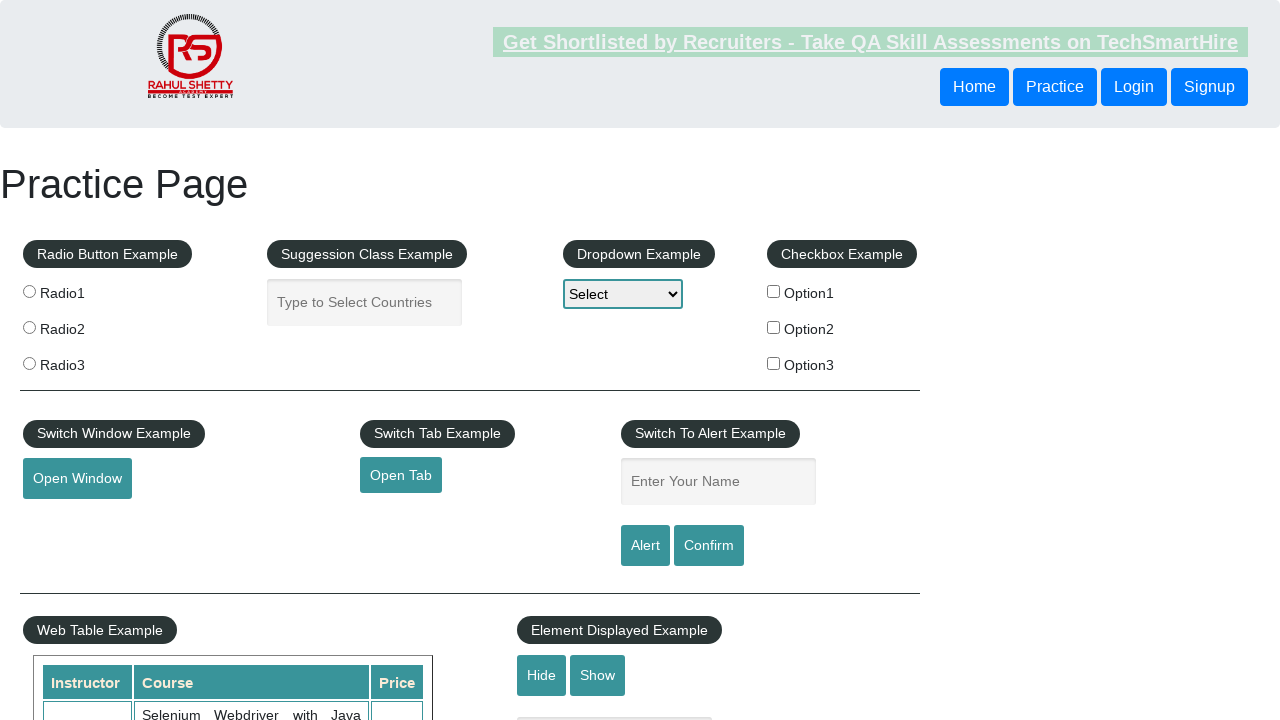

Located table row containing 'Ivory'
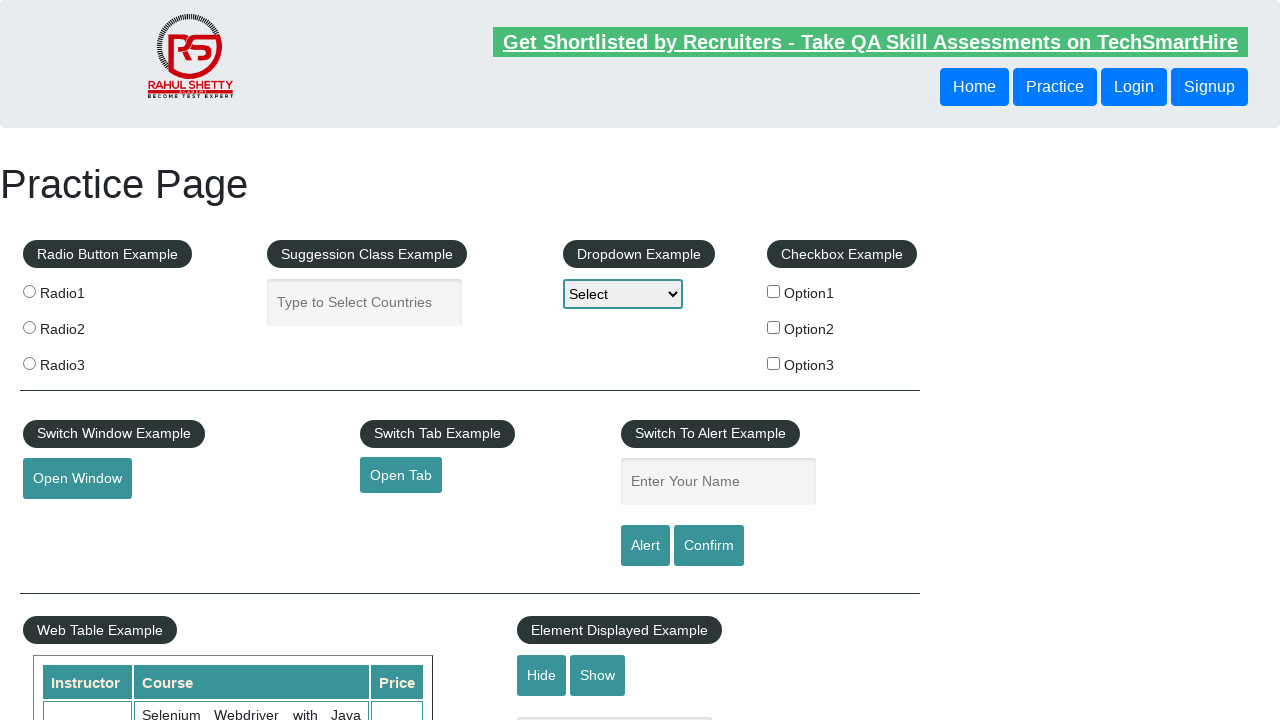

Performed mouse hover action on mousehover element at (83, 361) on #mousehover
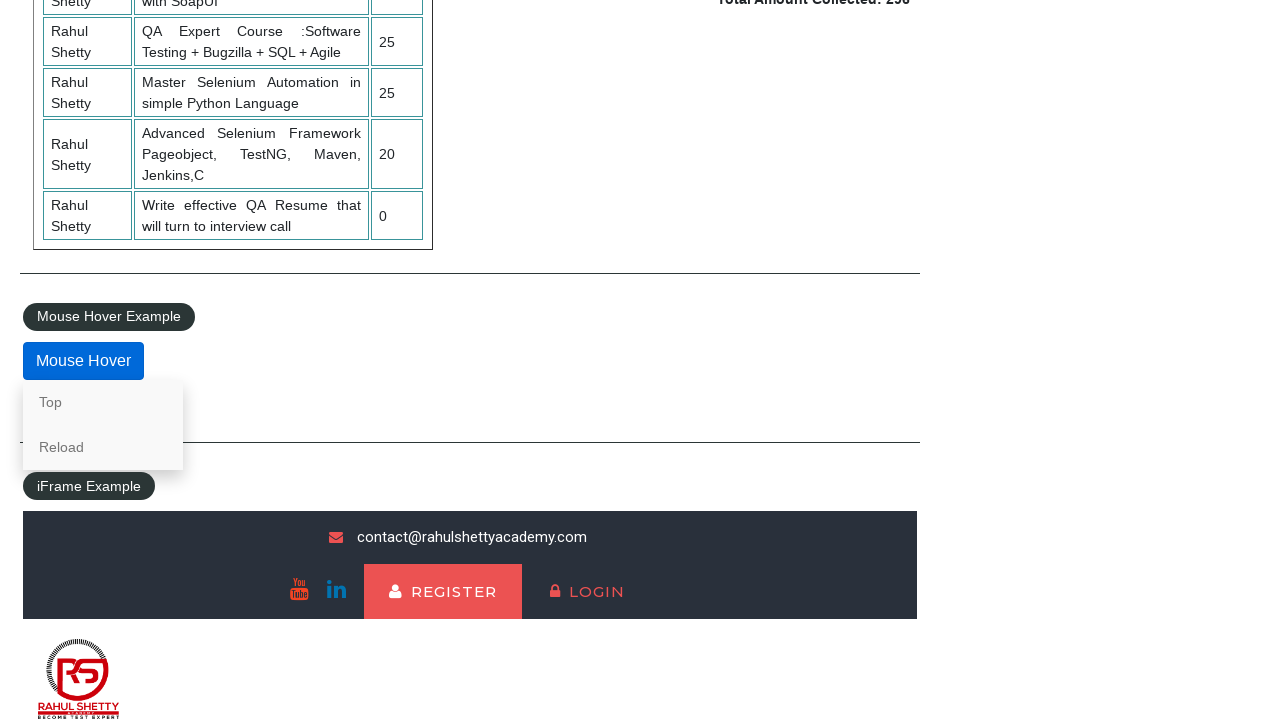

Waited 500ms for hover state to become visible
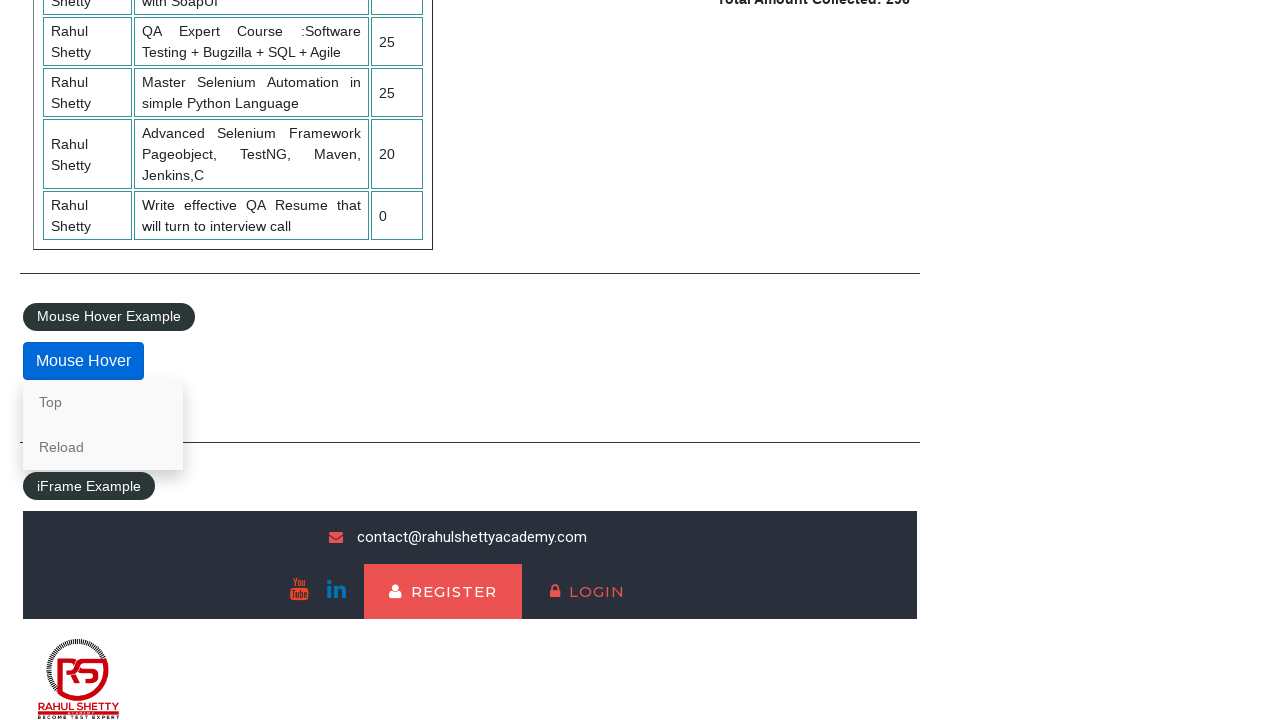

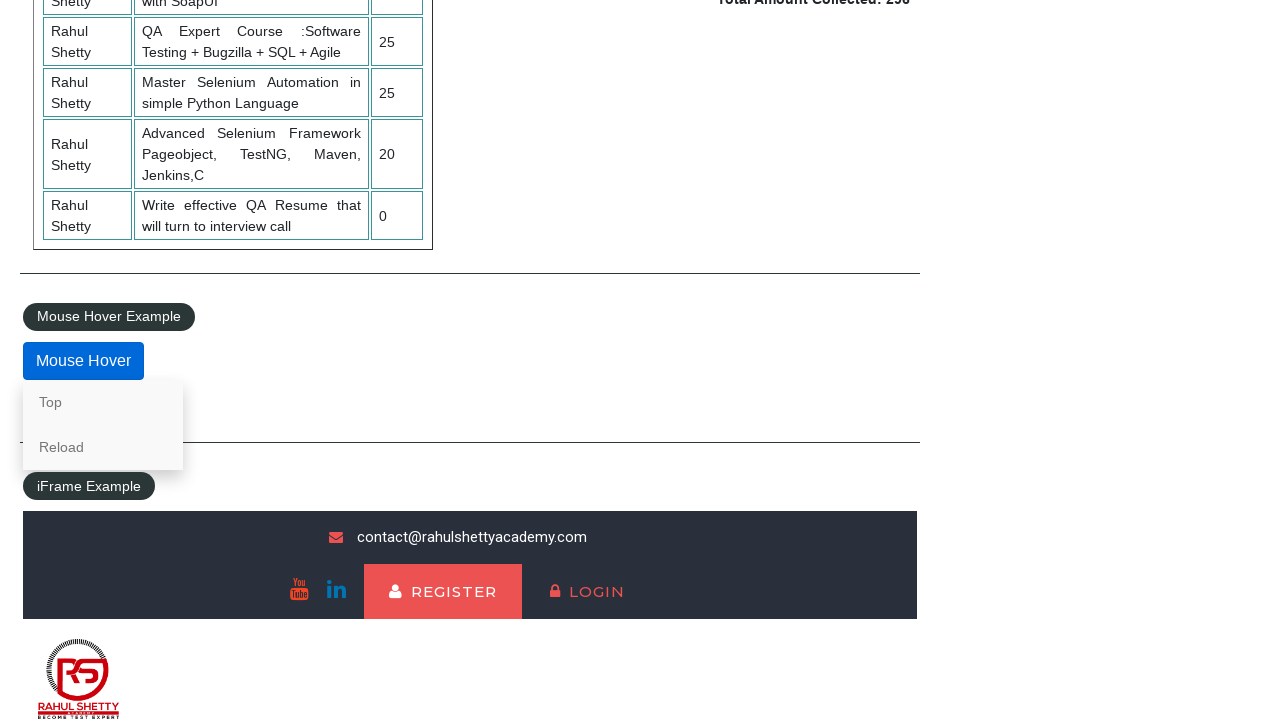